Navigates to Netflix homepage, maximizes the window, and retrieves the page title to verify the page loaded correctly.

Starting URL: https://www.netflix.com

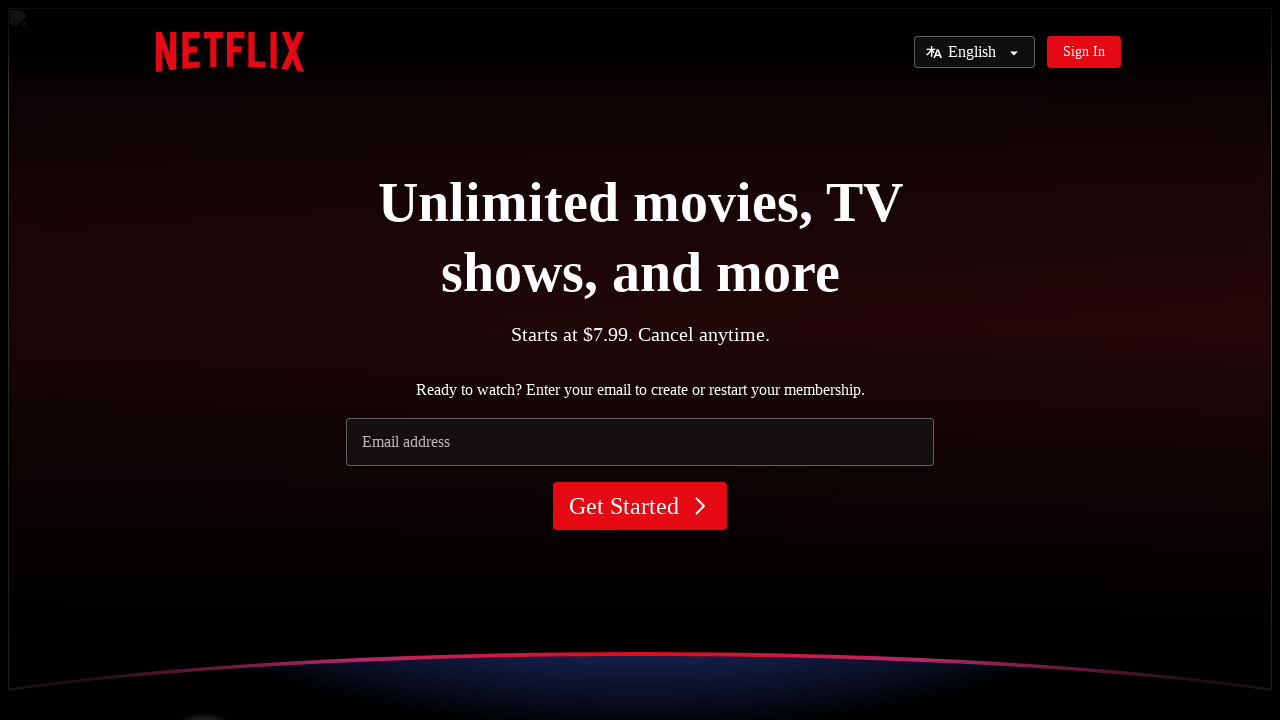

Set viewport size to 1920x1080 to maximize window
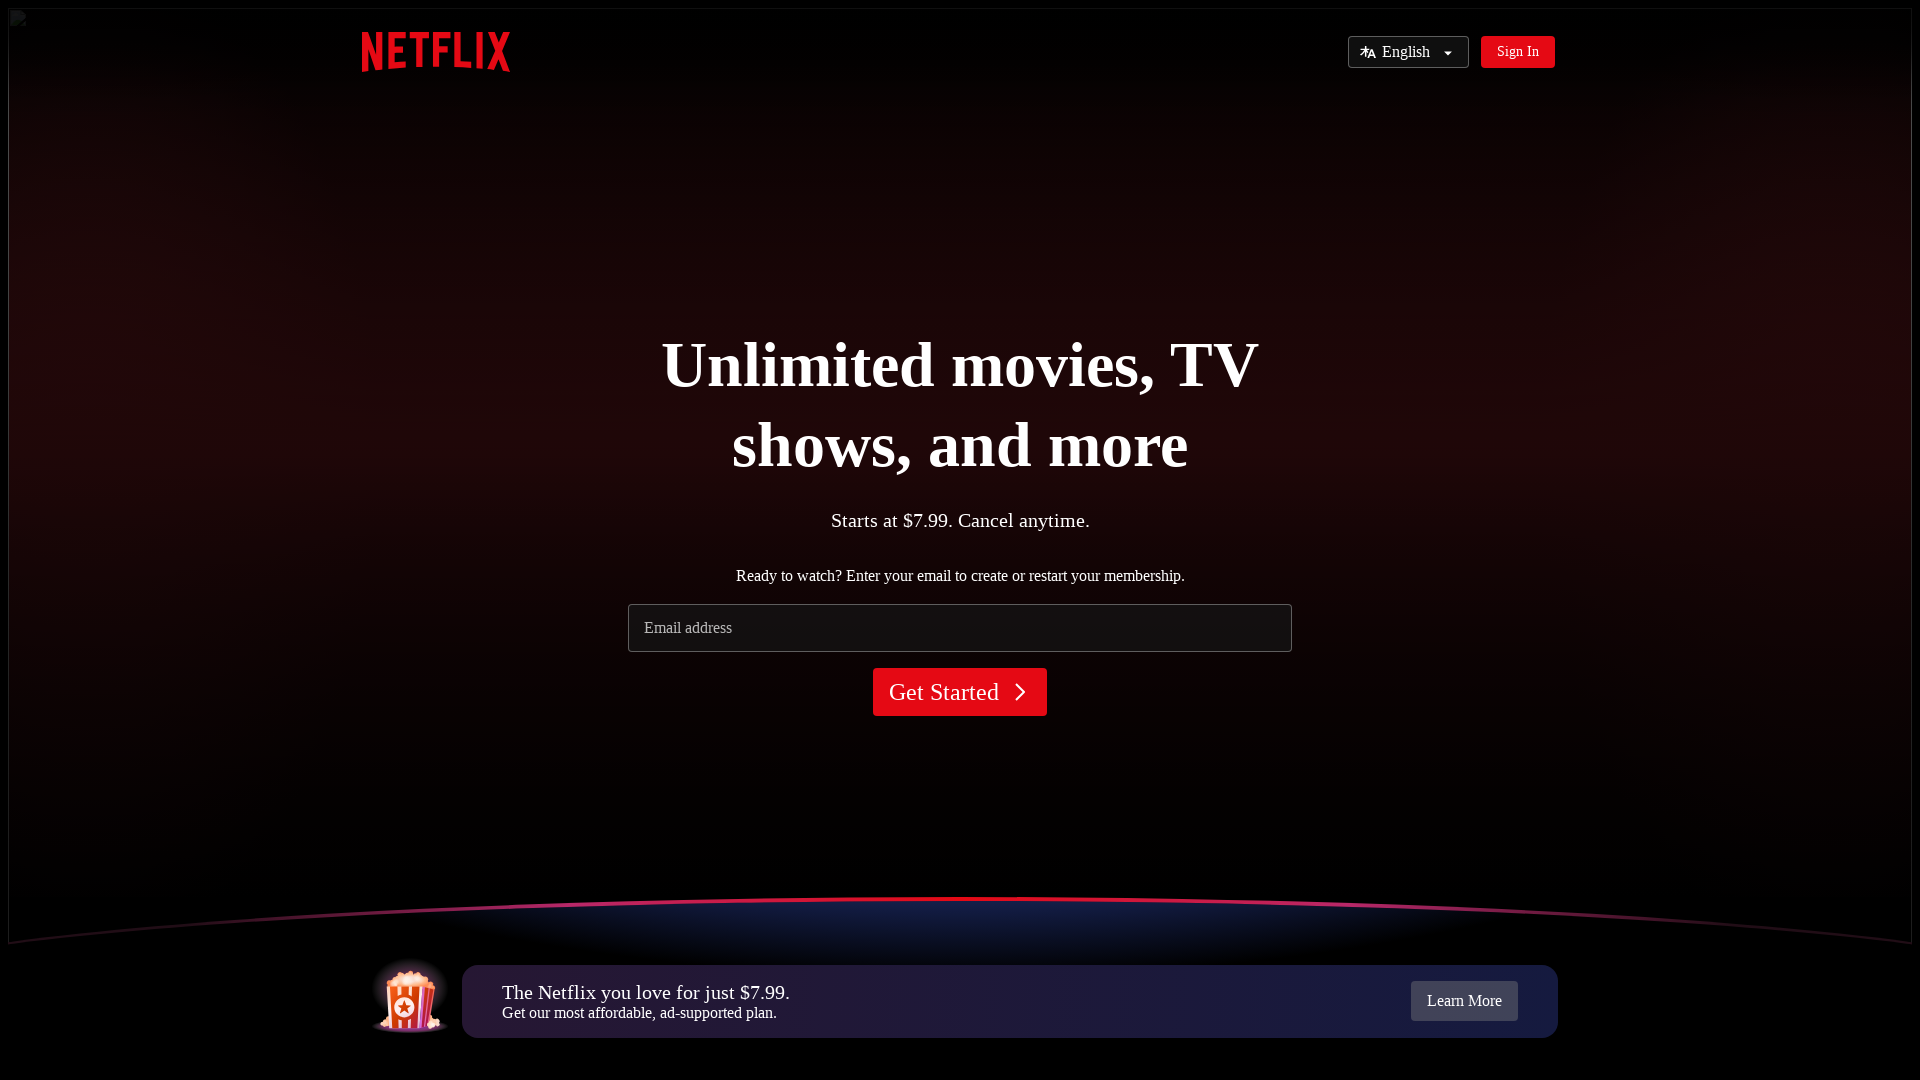

Waited for page to reach domcontentloaded state
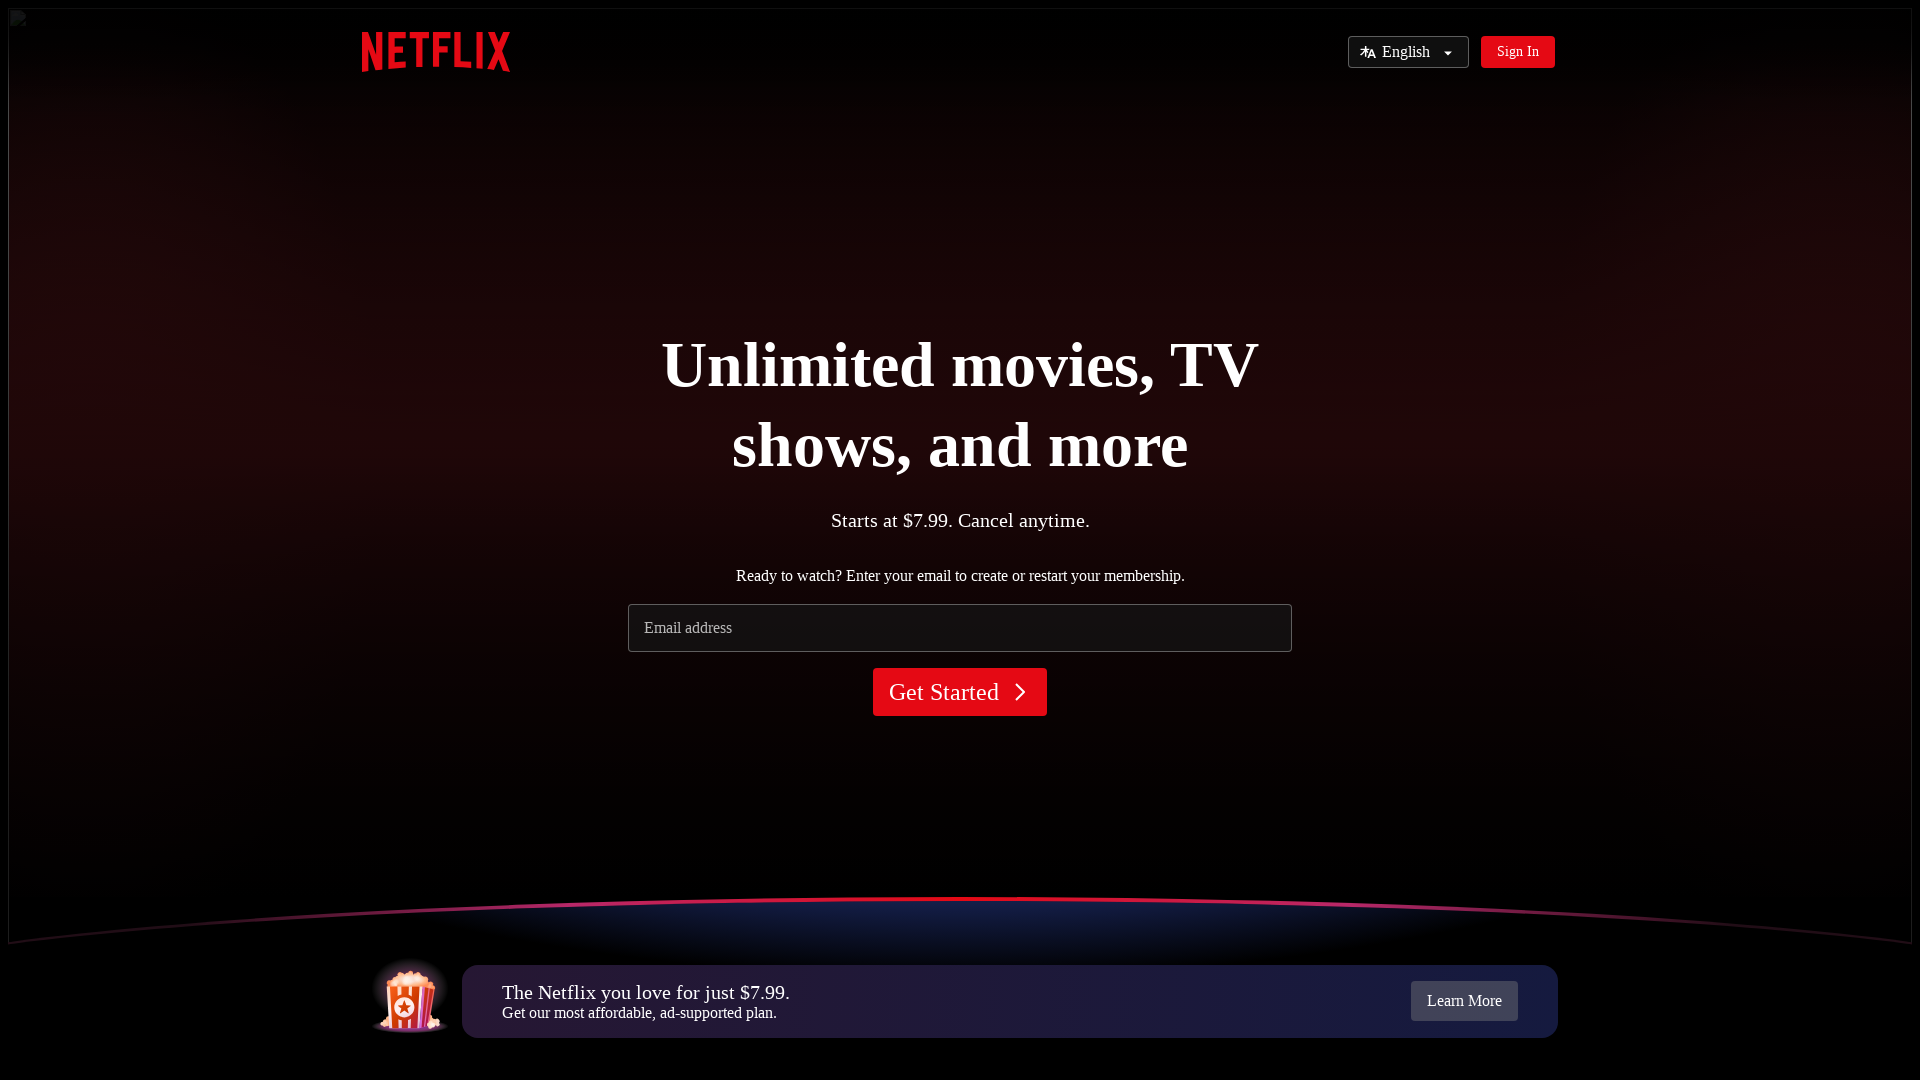

Retrieved page title: Netflix - Watch TV Shows Online, Watch Movies Online
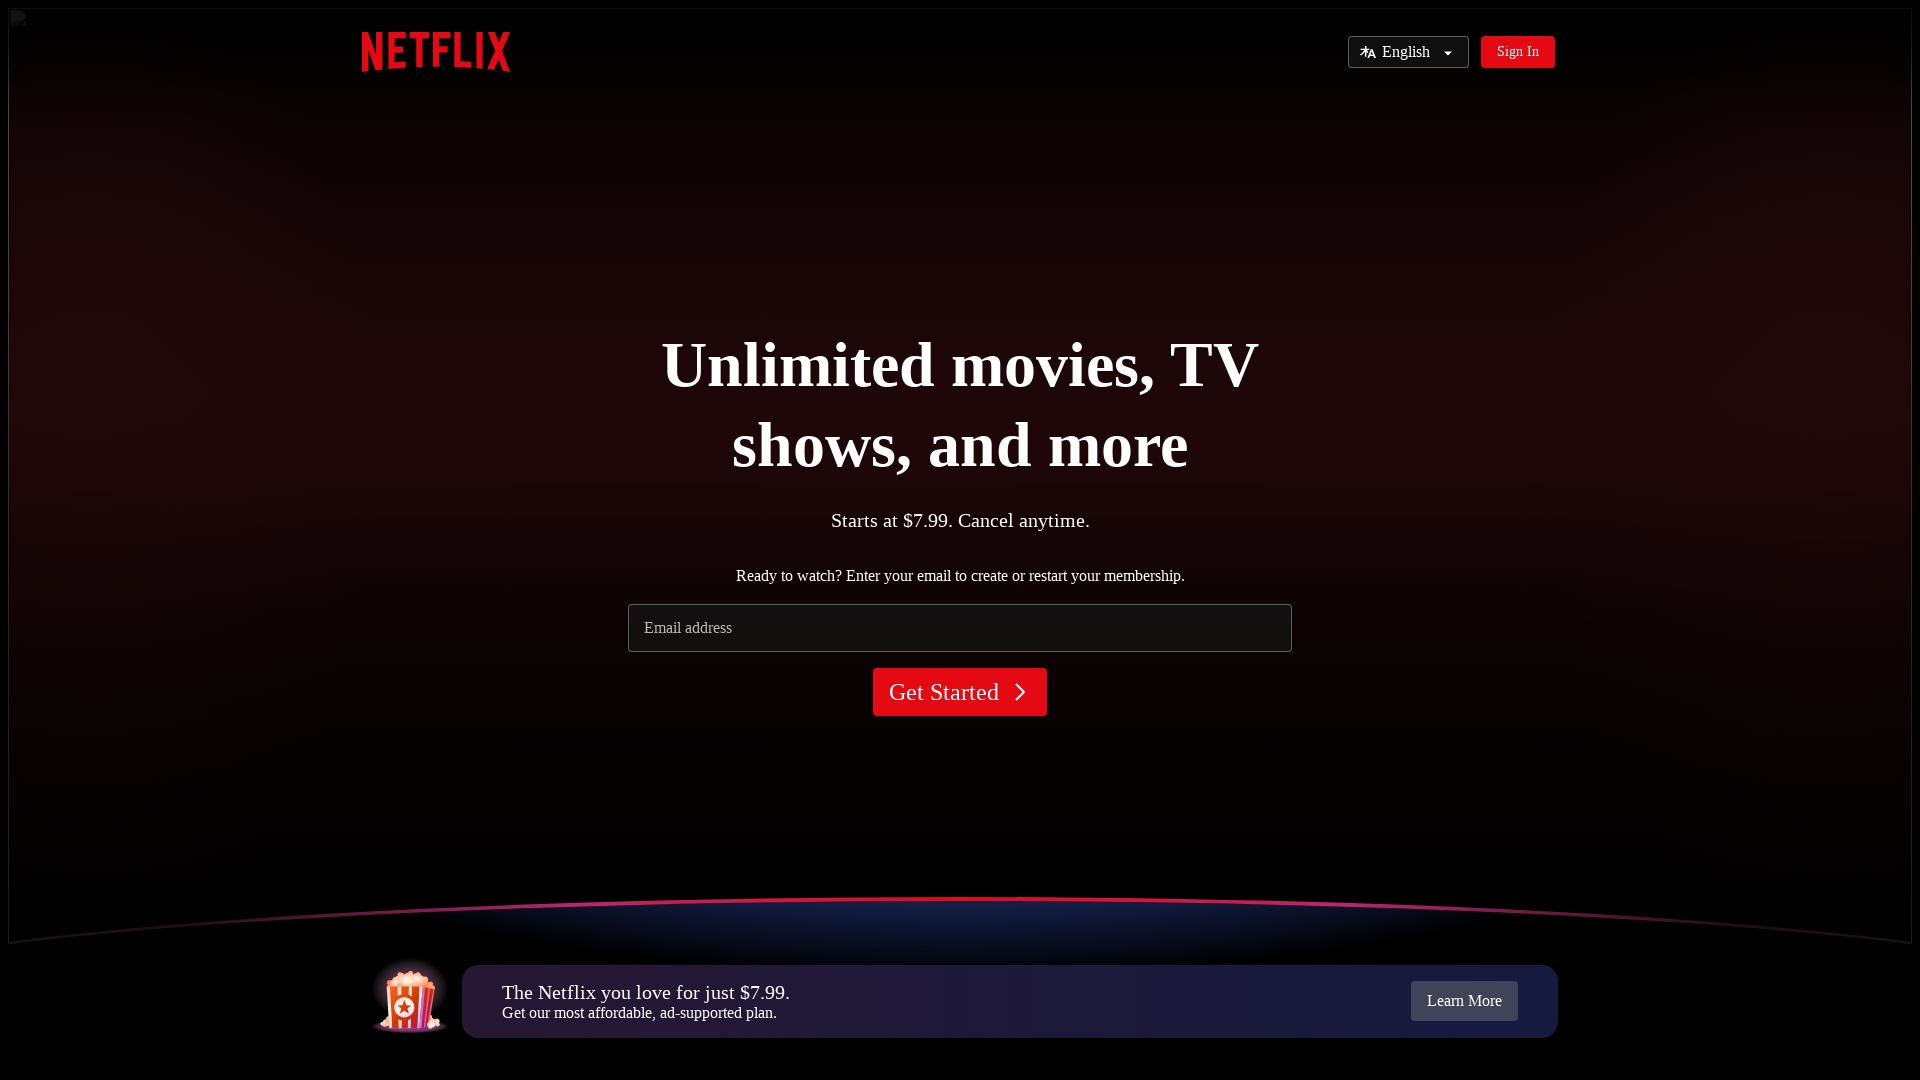

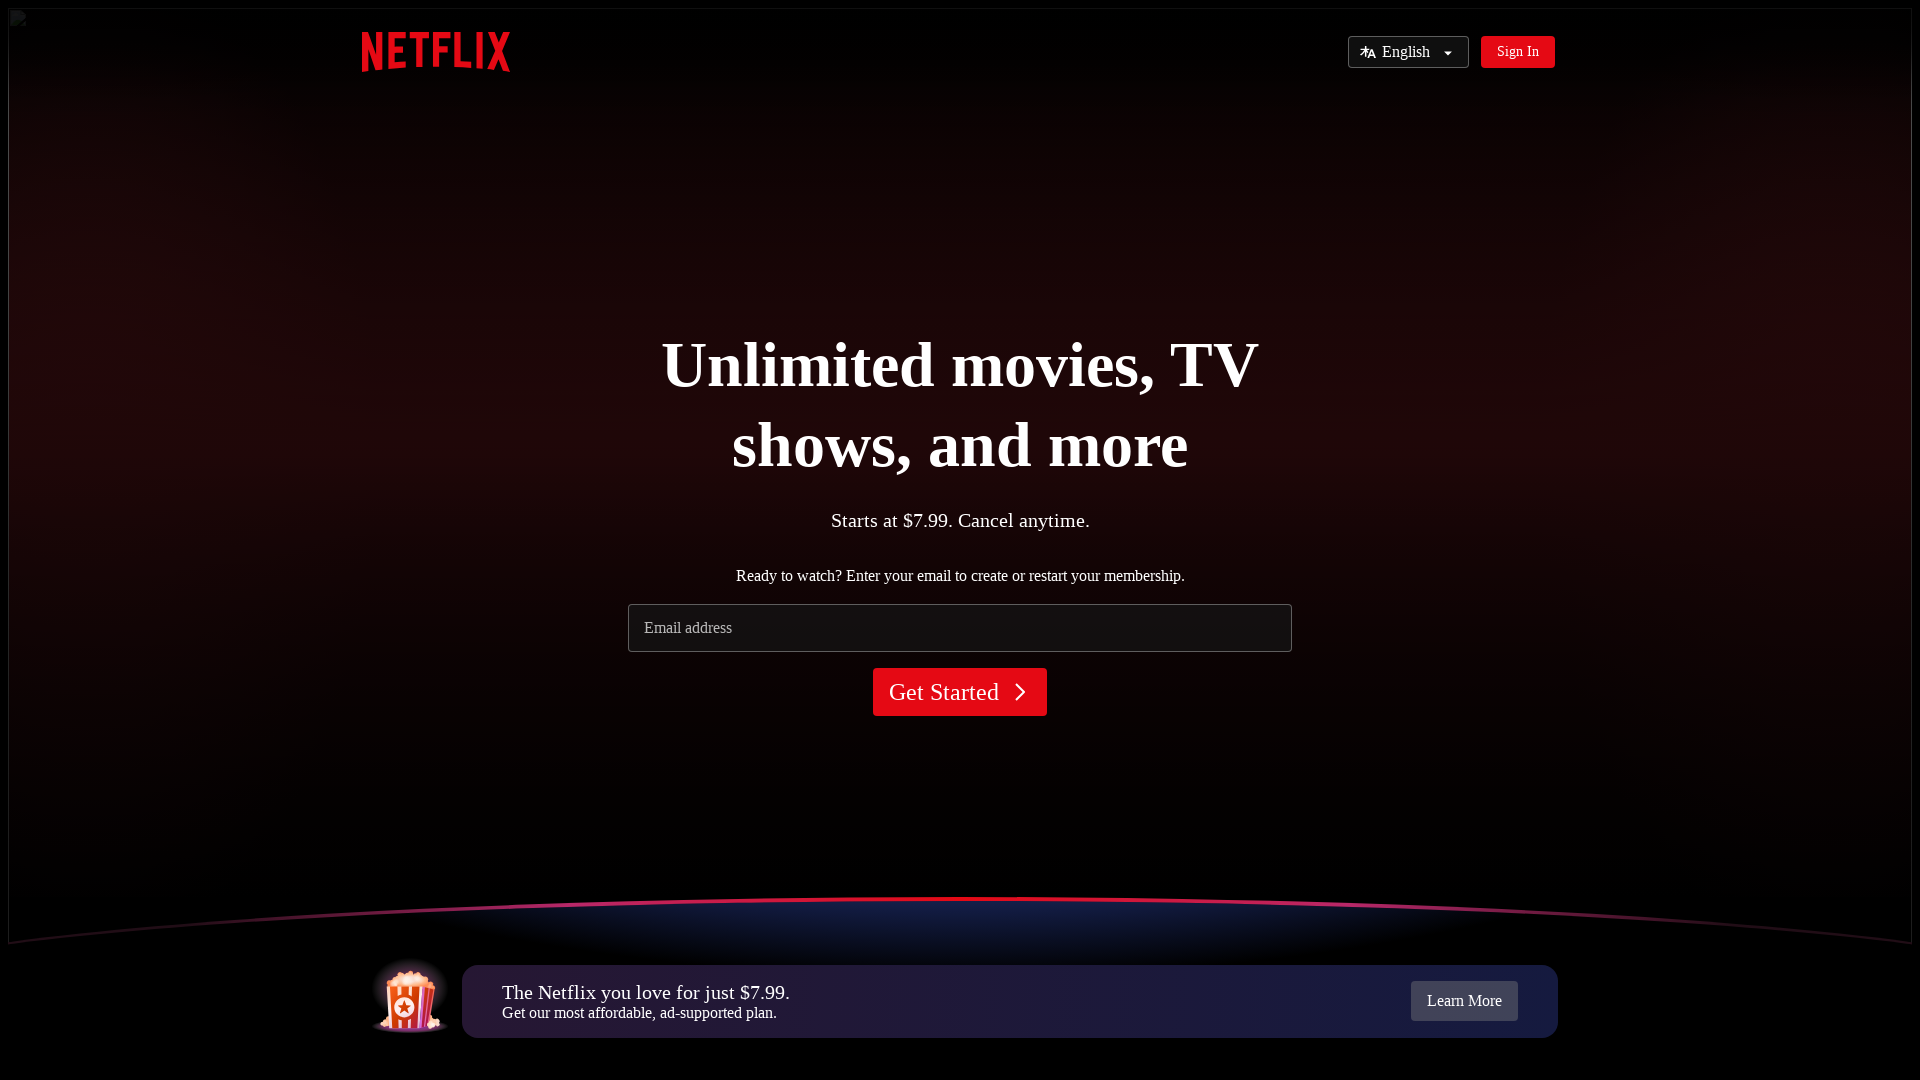